Tests AJAX functionality by clicking a button that triggers an AJAX request and waiting for the response content to load

Starting URL: http://uitestingplayground.com/ajax

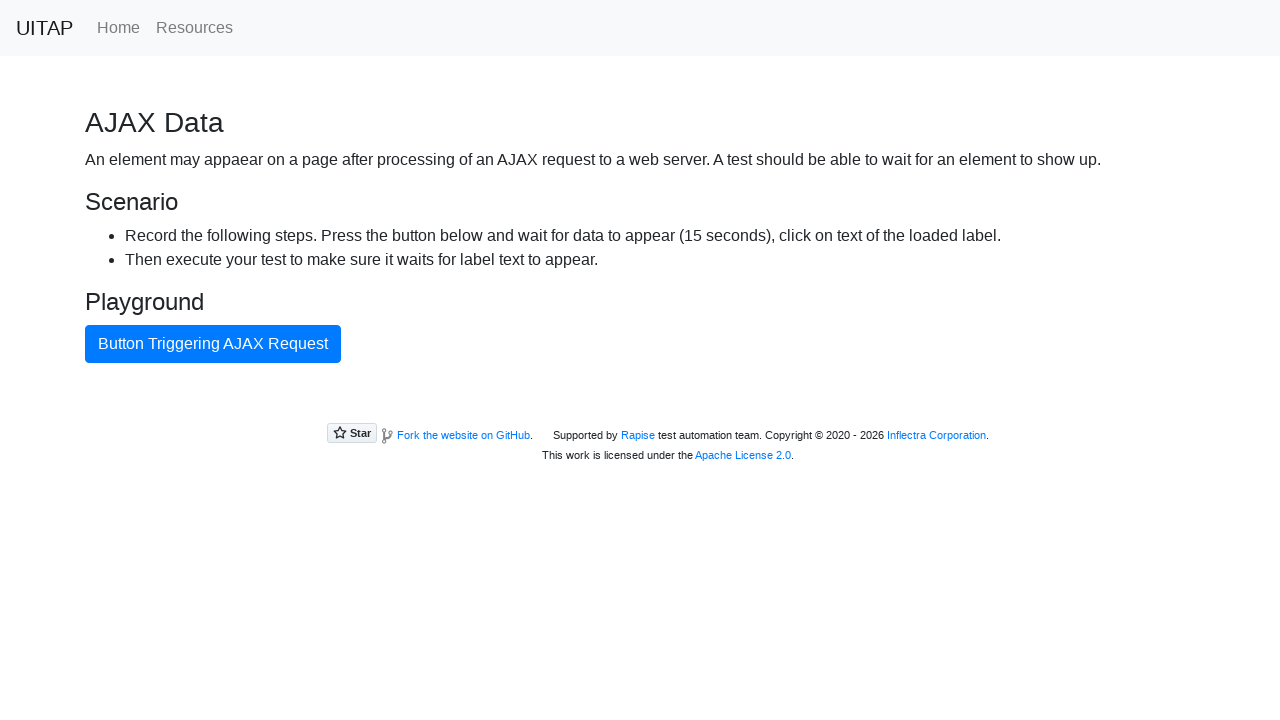

Clicked AJAX button to trigger request at (213, 344) on #ajaxButton
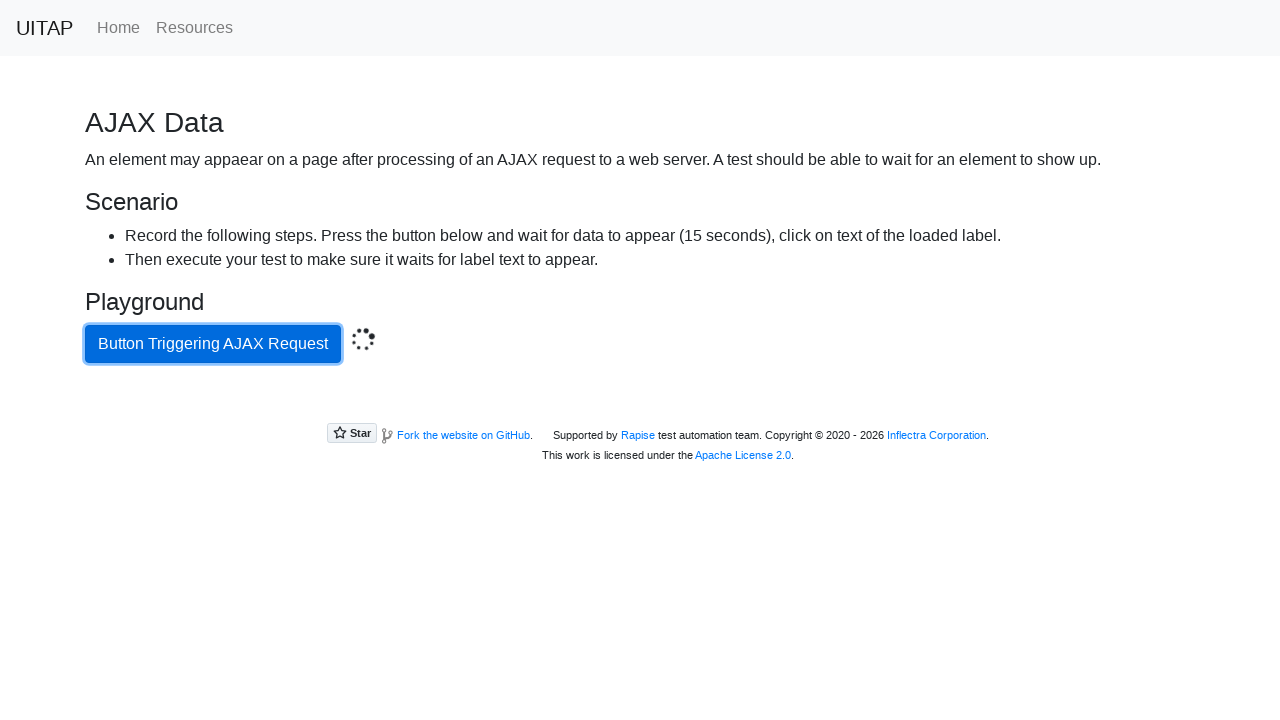

AJAX content loaded - paragraph element is now visible
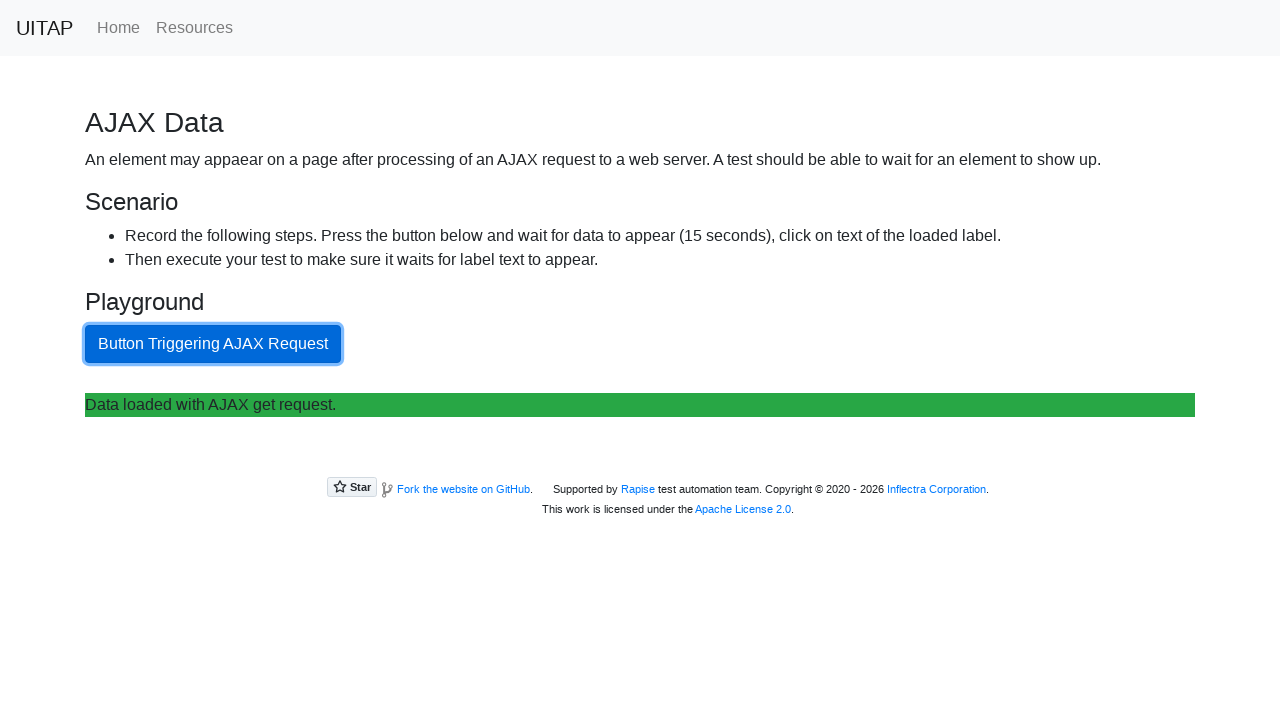

Retrieved text content from loaded AJAX response paragraph
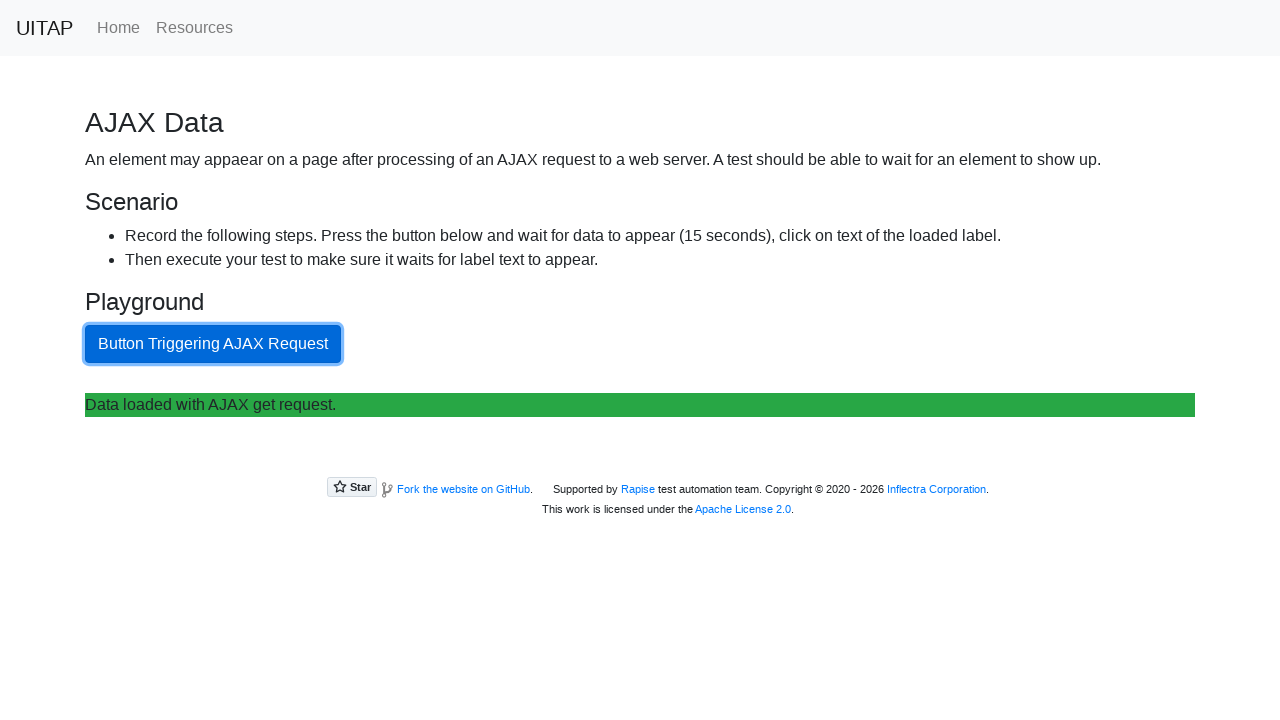

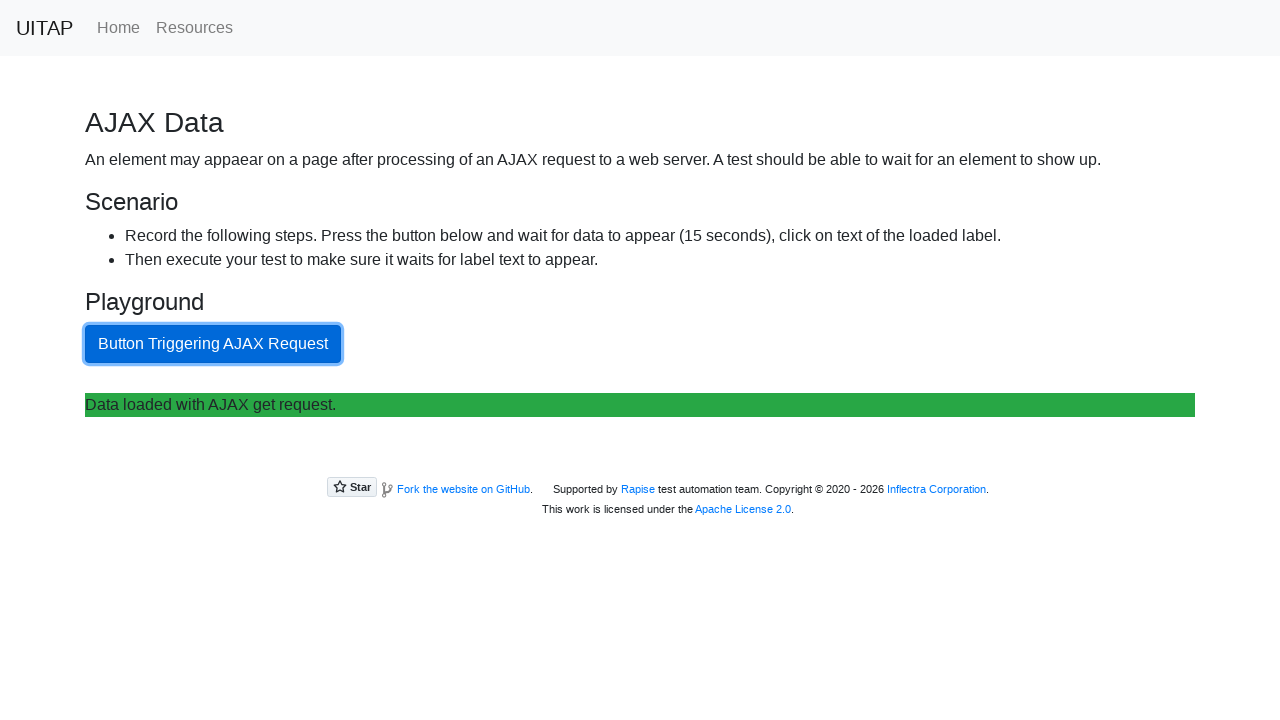